Practices various form interactions on a demo site including filling login fields, clicking forgot password link, completing a password reset form with name/email/phone, and then logging in with correct credentials.

Starting URL: https://rahulshettyacademy.com/locatorspractice/

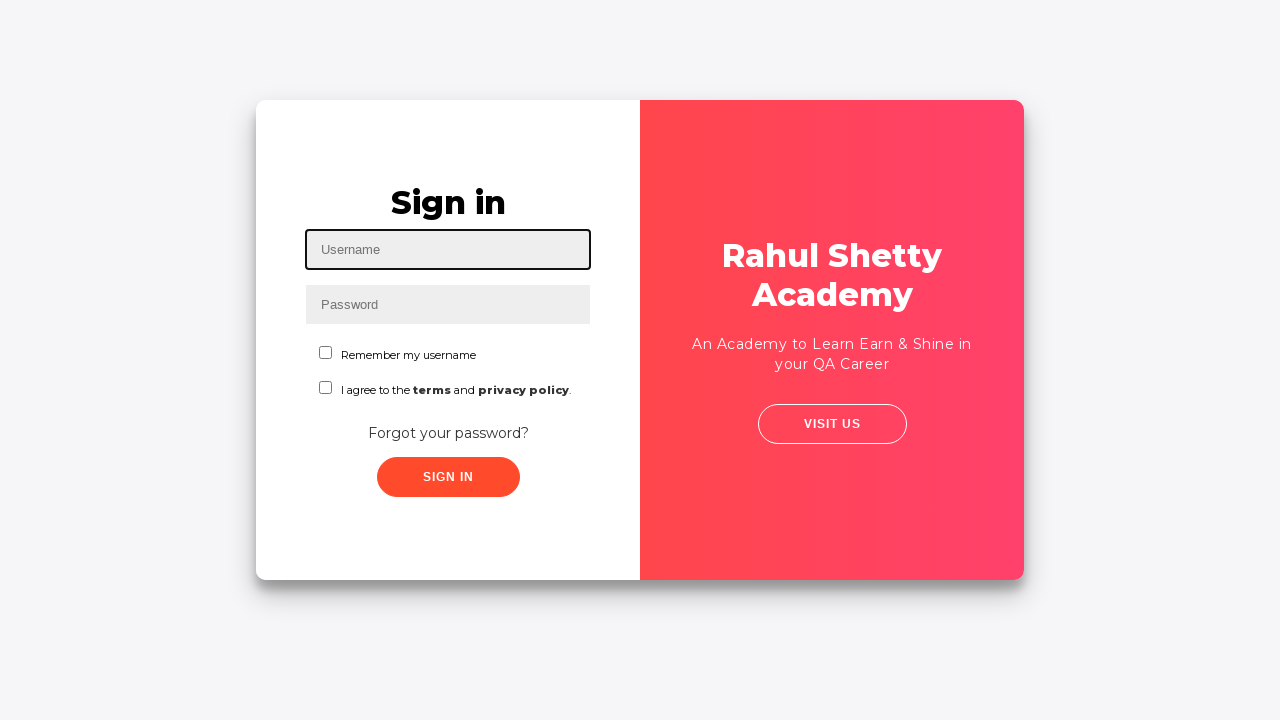

Filled username field with 'rahul' on #inputUsername
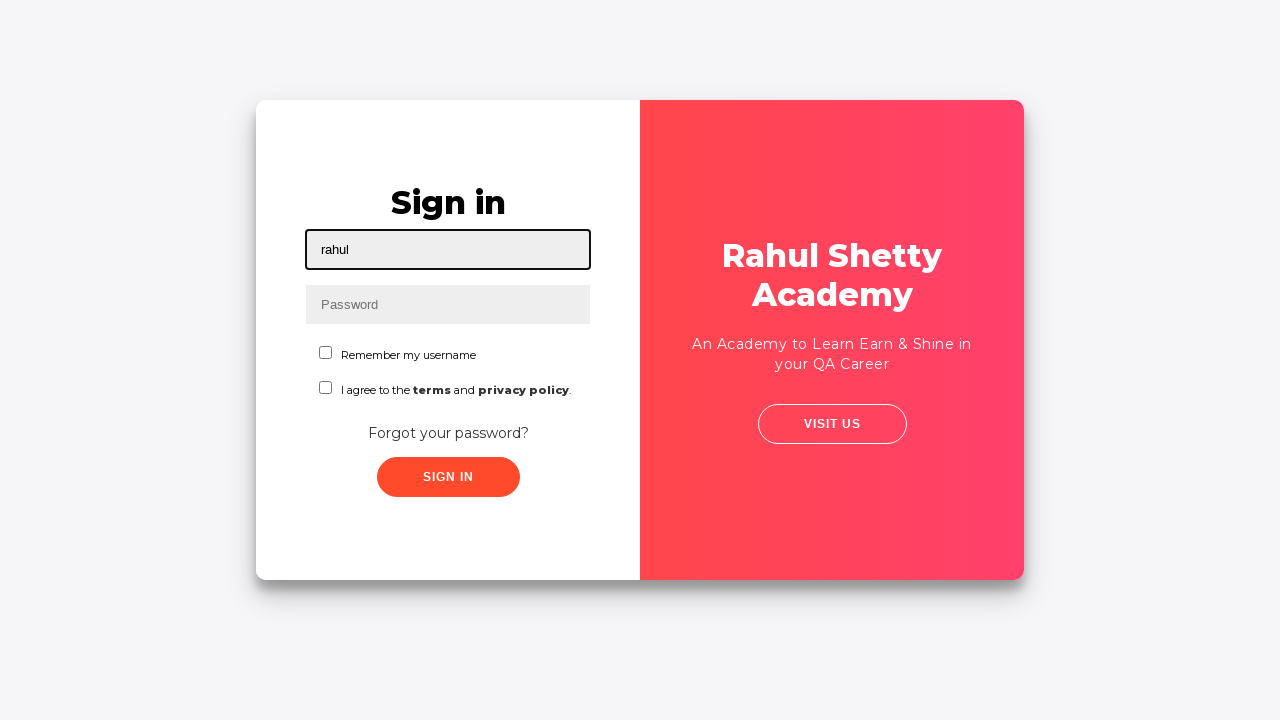

Filled password field with 'hello123' on input[name='inputPassword']
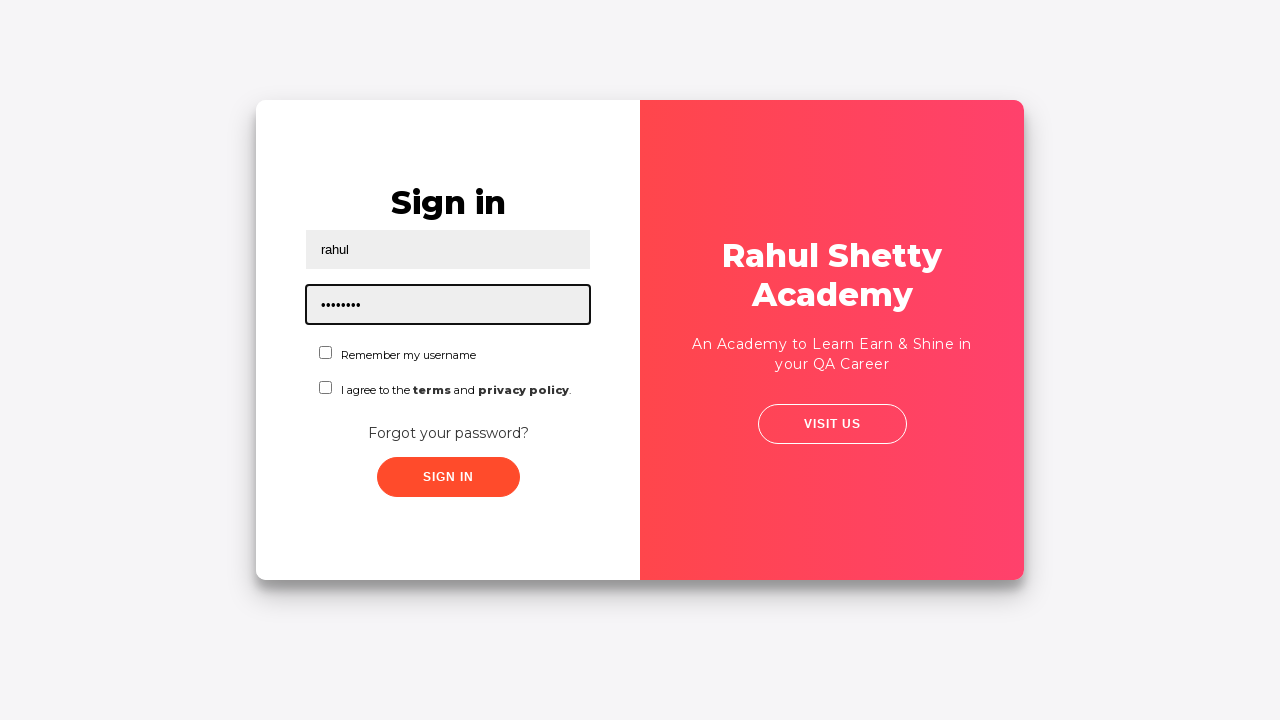

Clicked sign in button at (448, 477) on .signInBtn
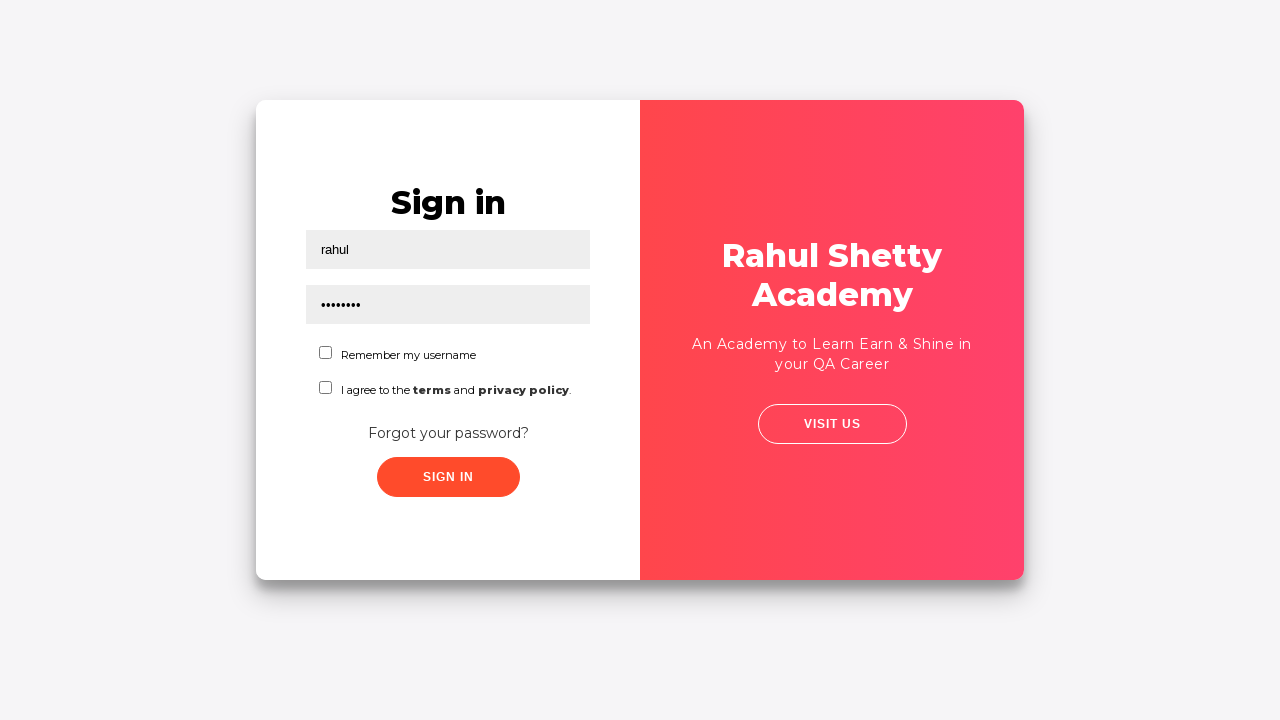

Error message appeared
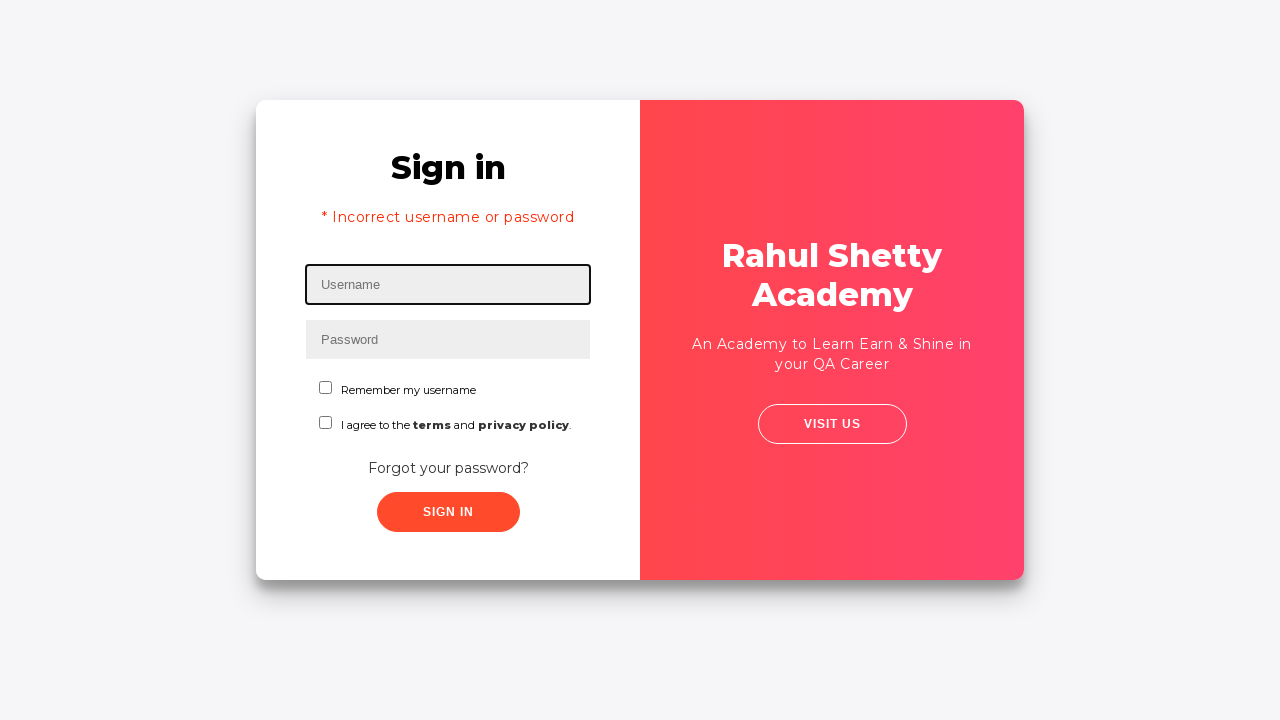

Clicked 'Forgot your password?' link at (448, 468) on text=Forgot your password?
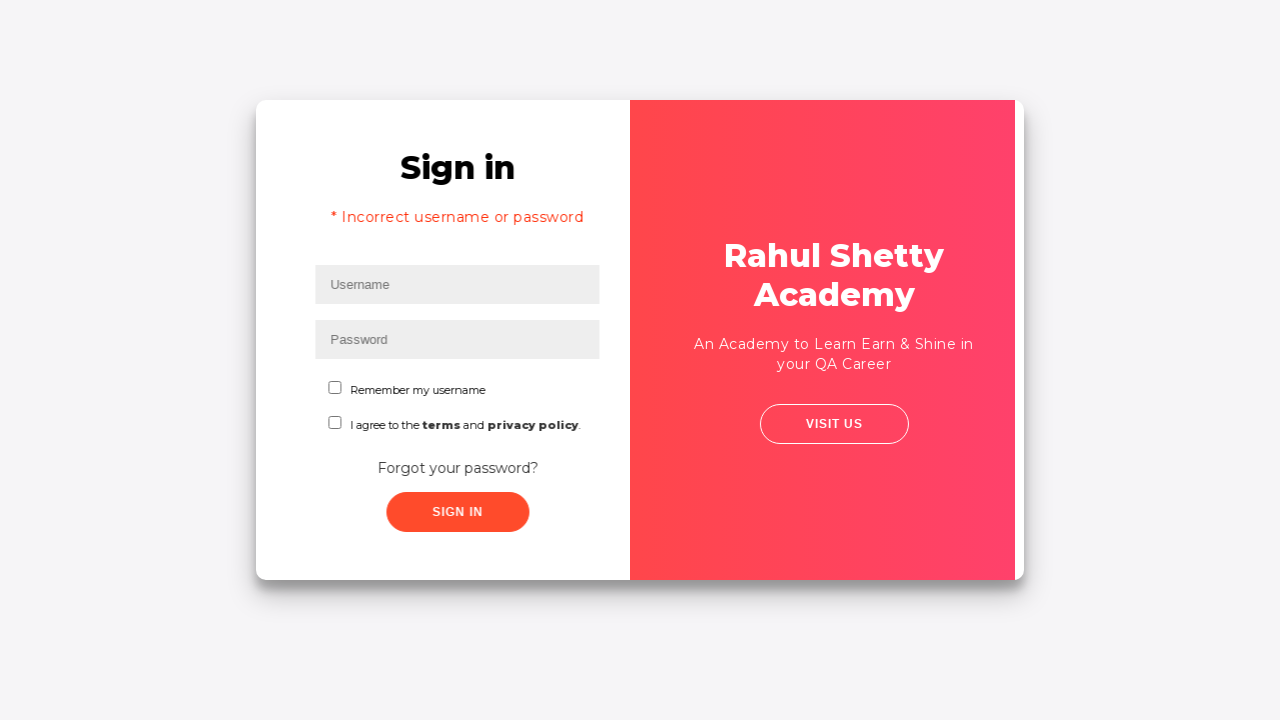

Waited for forgot password form to load
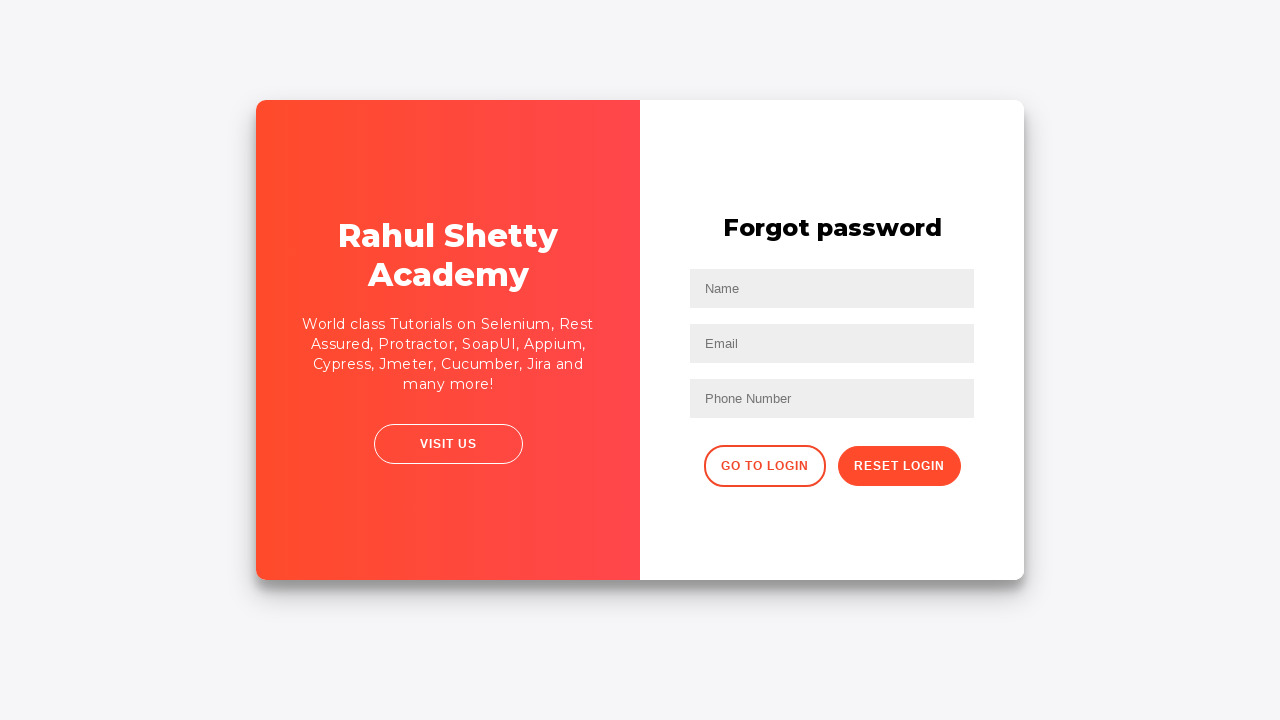

Filled name field with 'John' on input[placeholder='Name']
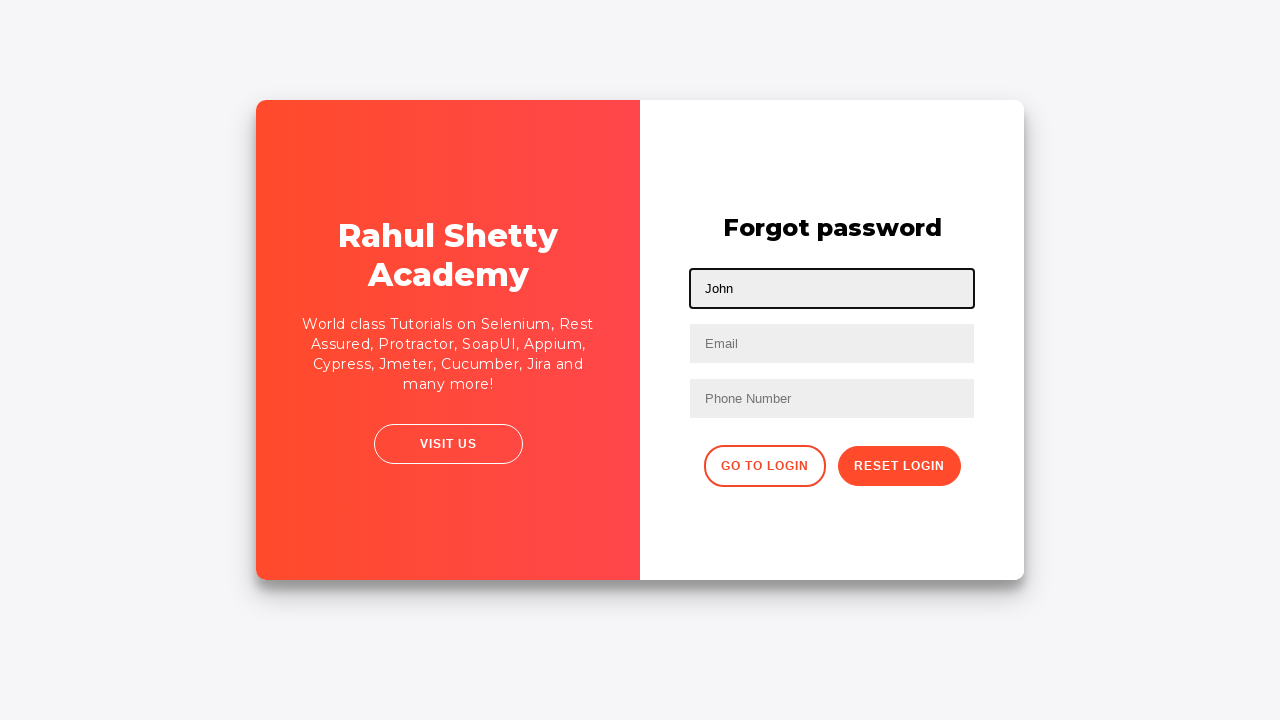

Filled email field with 'john@rsa.com' on input[placeholder='Email']
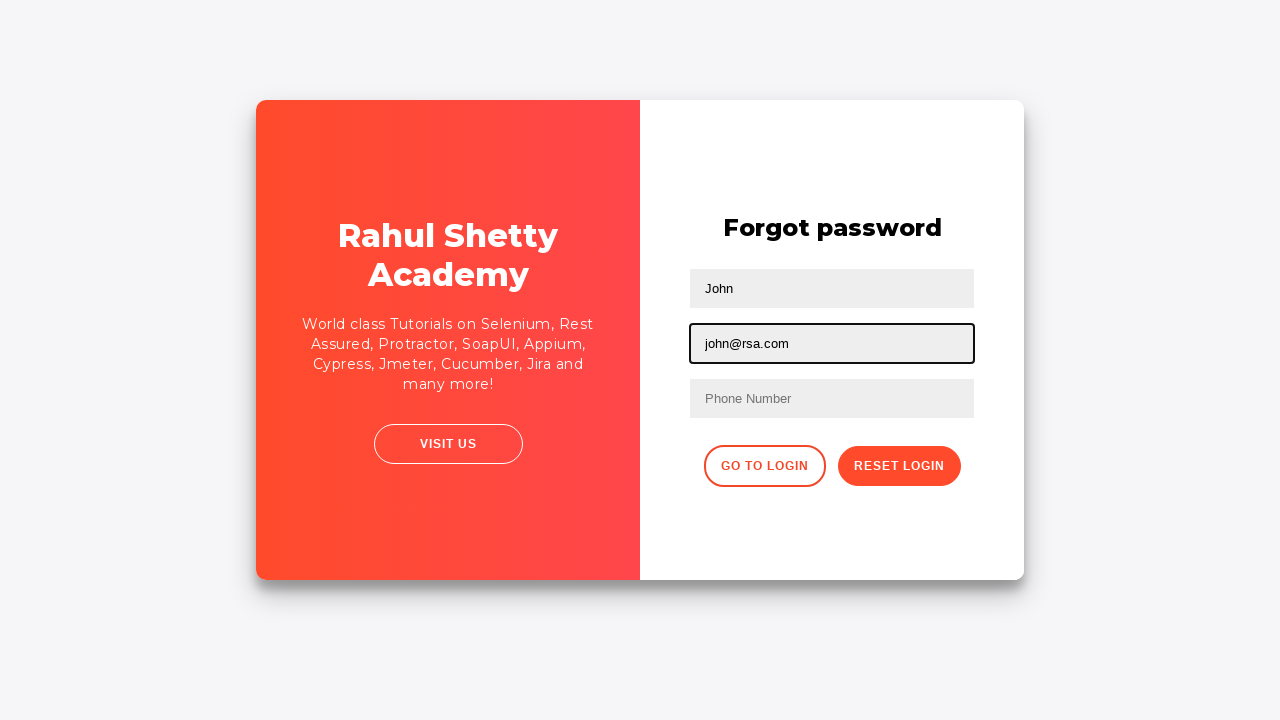

Updated email field to 'john@gmail.com' on input[type='text']:nth-child(3)
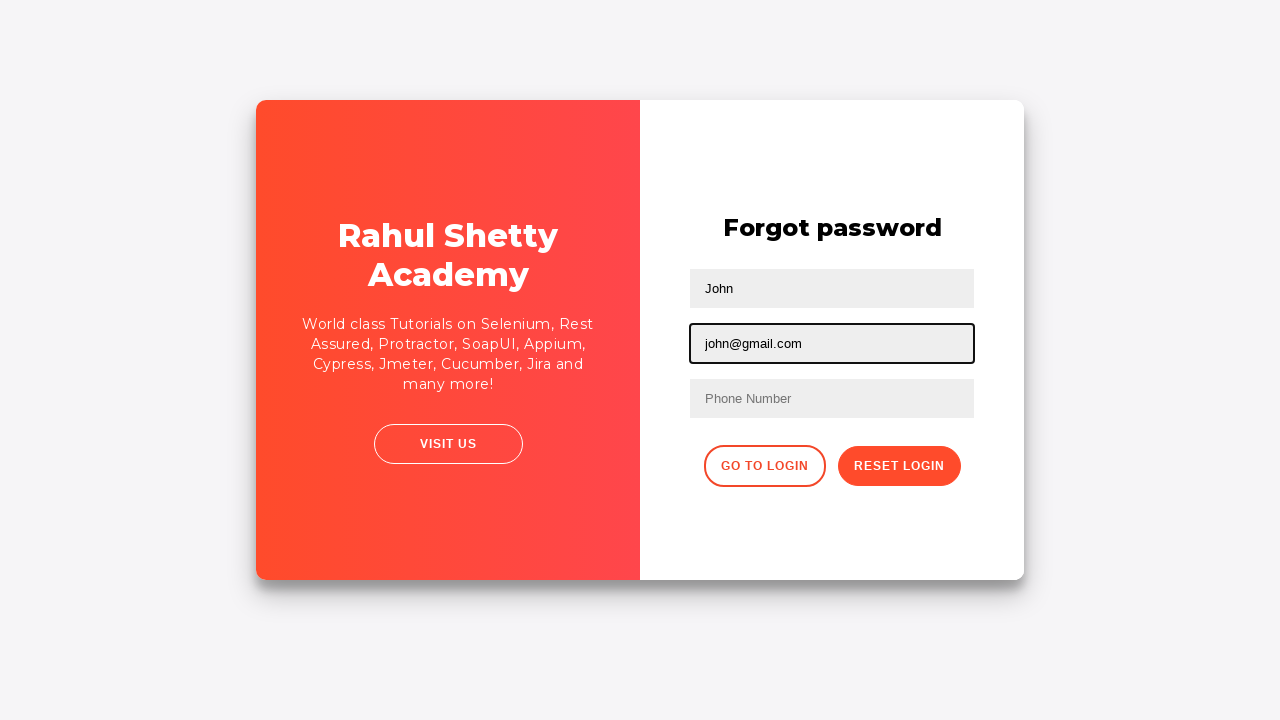

Filled phone number field with '9864353253' on form input:nth-of-type(3)
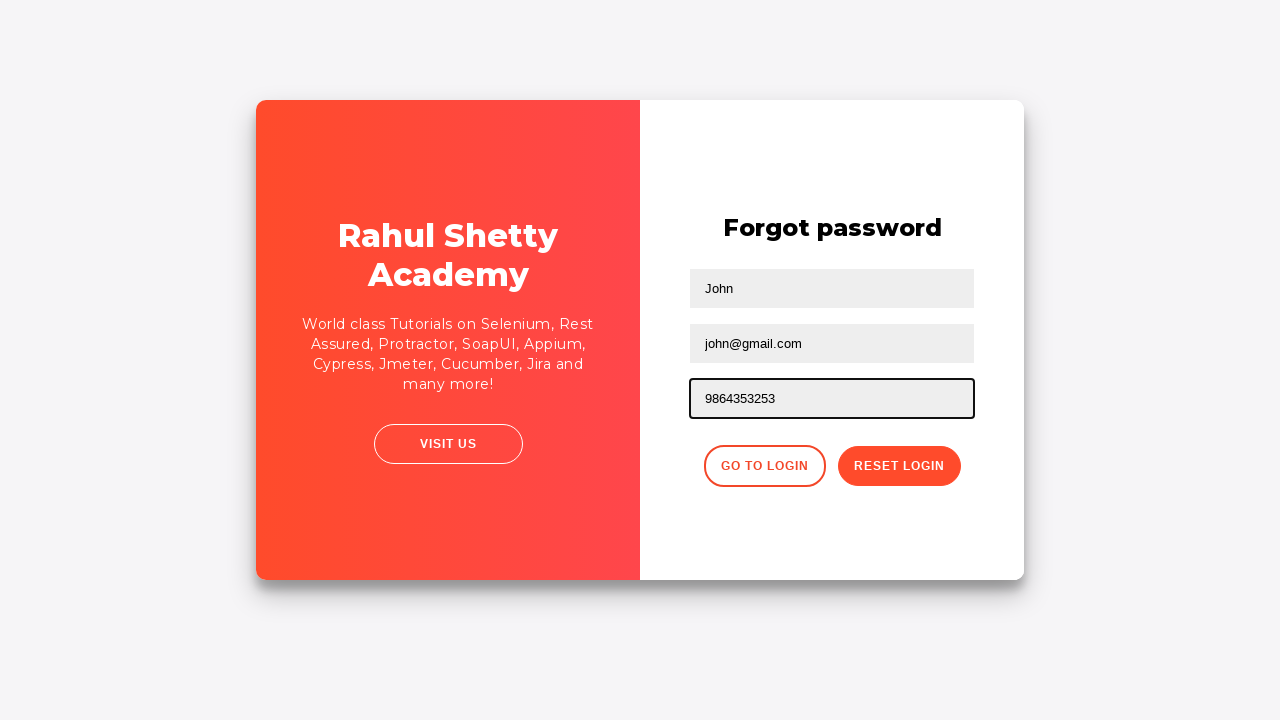

Clicked reset password button at (899, 466) on .reset-pwd-btn
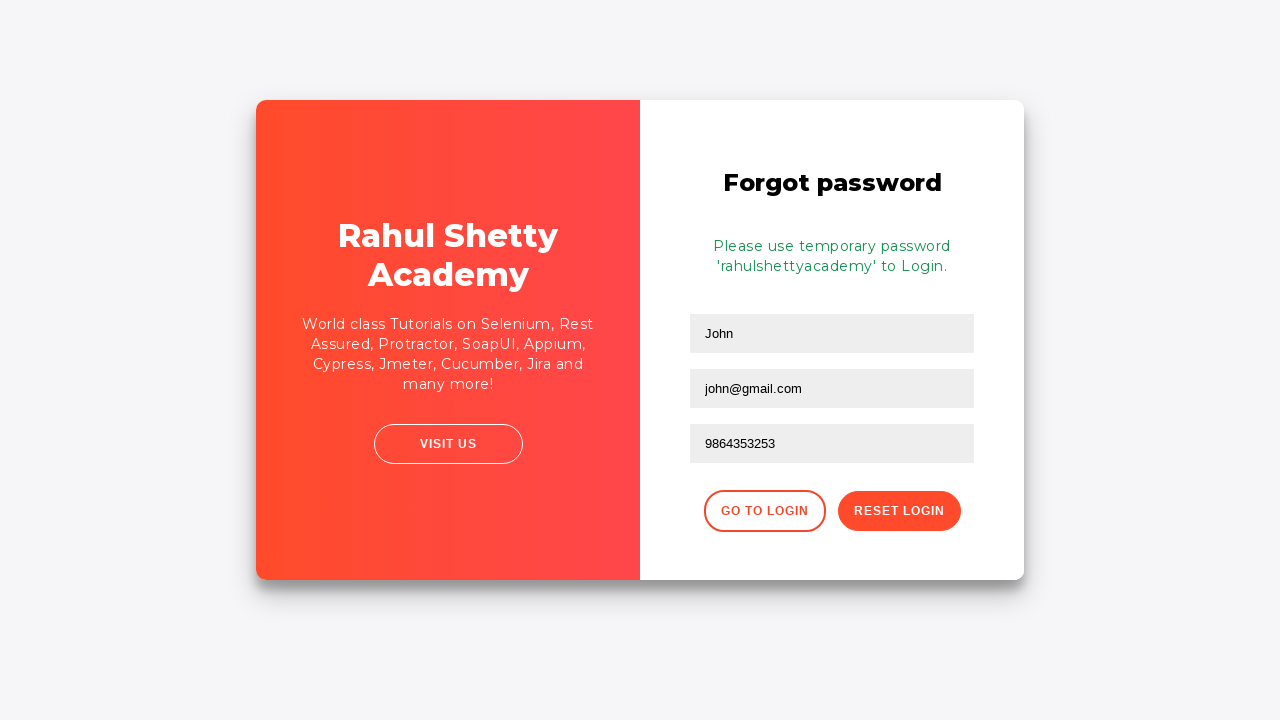

Password reset confirmation message displayed
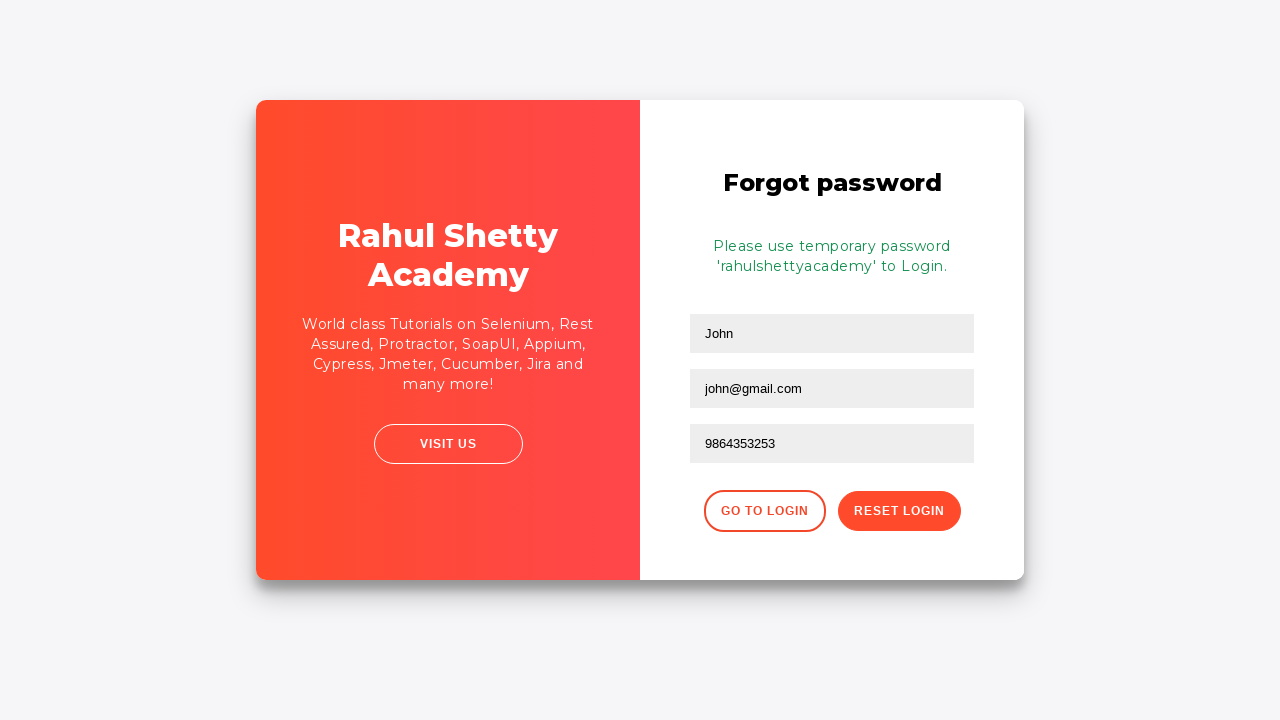

Clicked button to return to login at (764, 511) on div.forgot-pwd-btn-conainer button:first-child
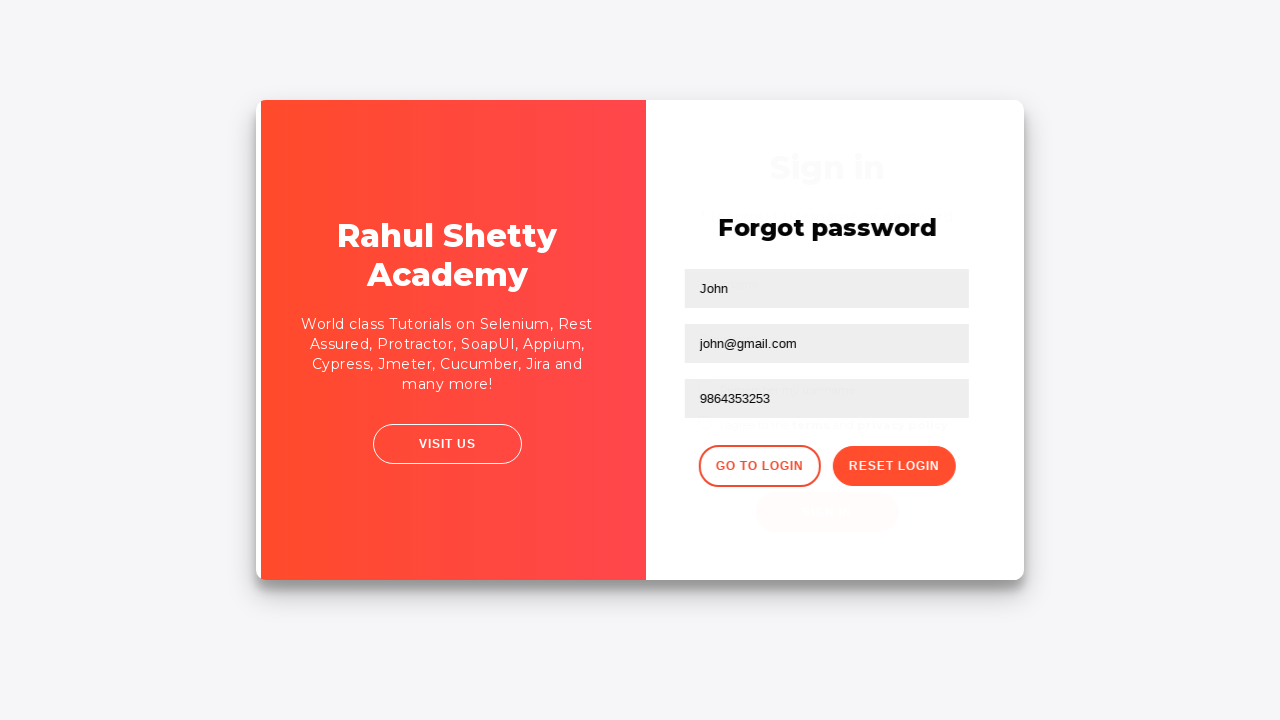

Waited for login form to appear
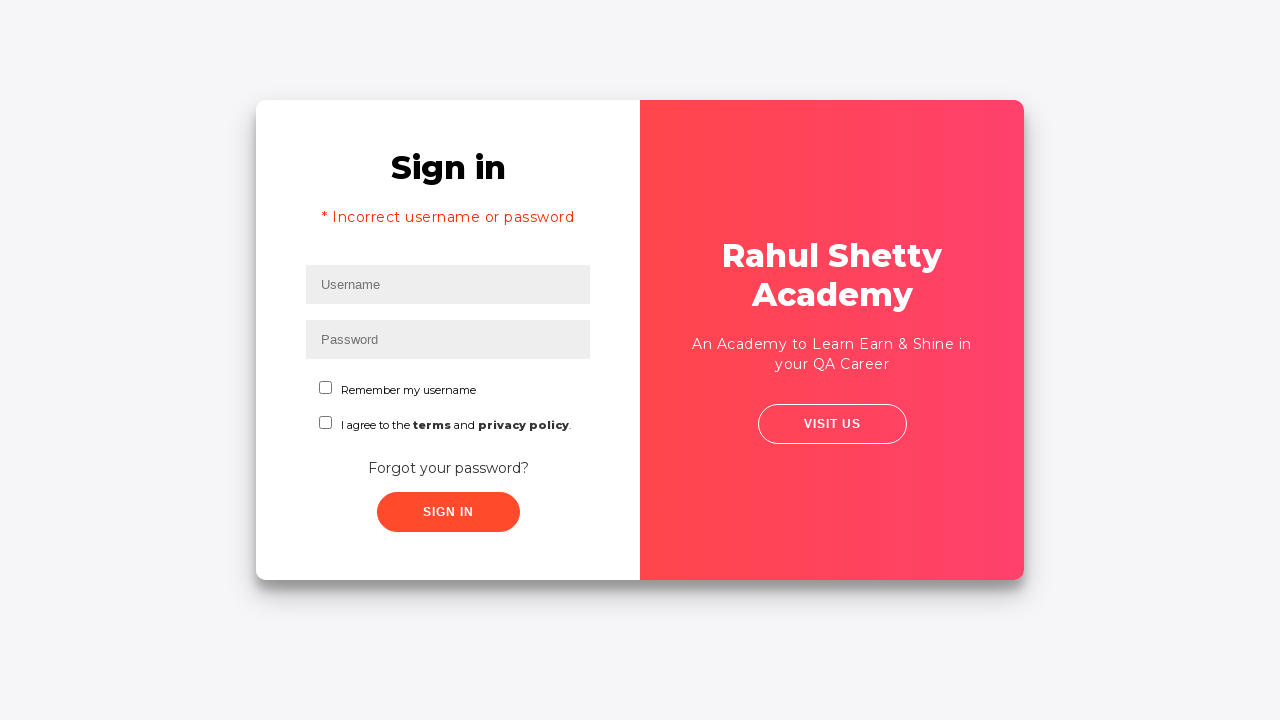

Filled username field with 'rahul' for login on #inputUsername
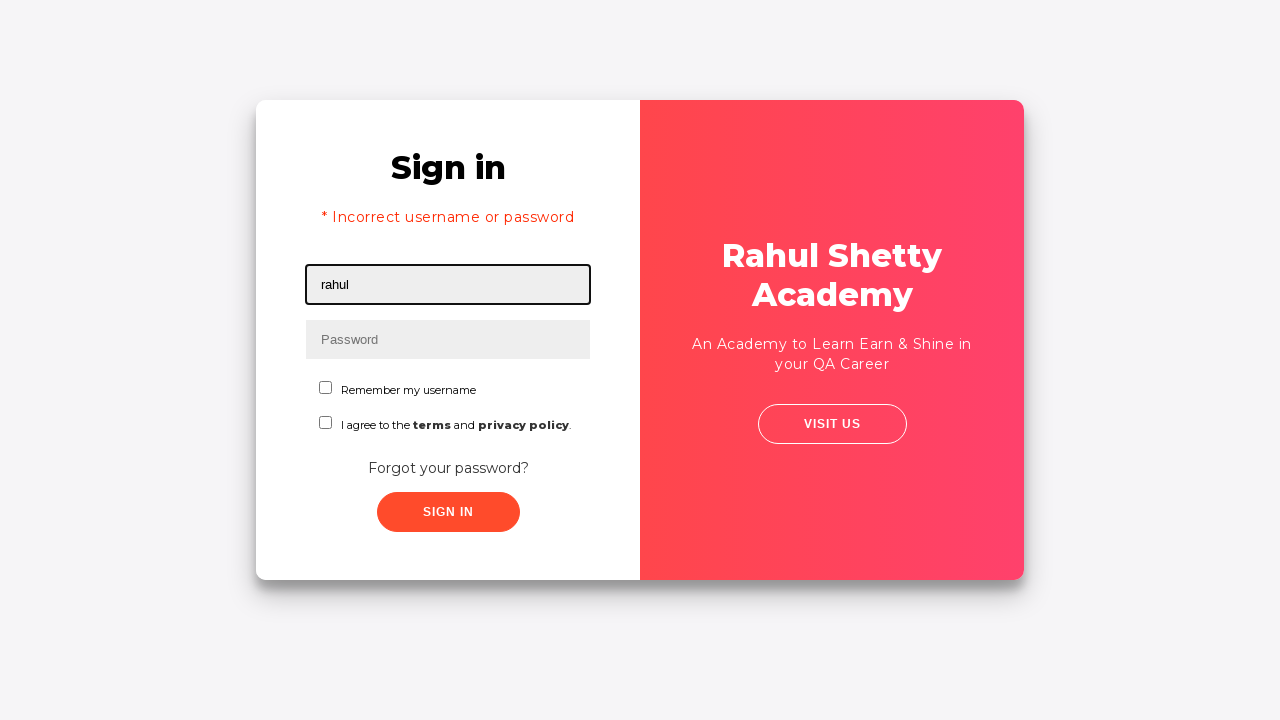

Filled password field with correct credentials 'rahulshettyacademy' on input[type*='pass']
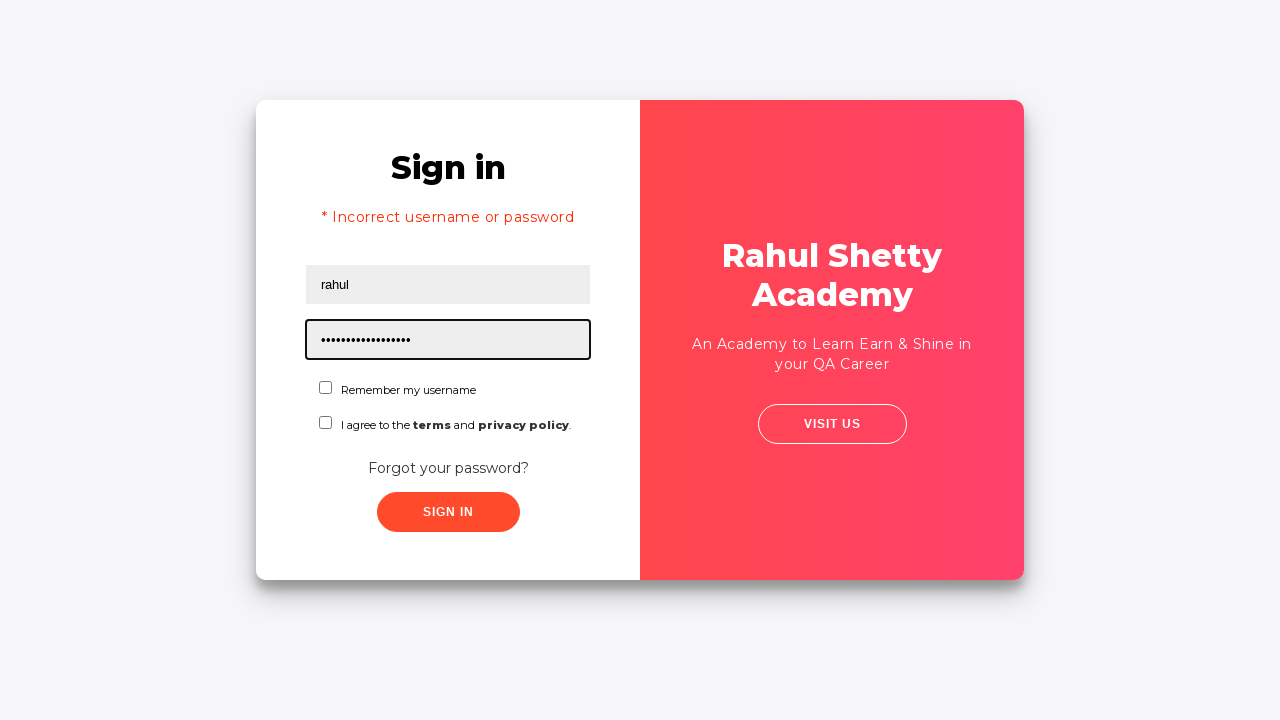

Clicked checkbox for remember me option at (326, 388) on #chkboxOne
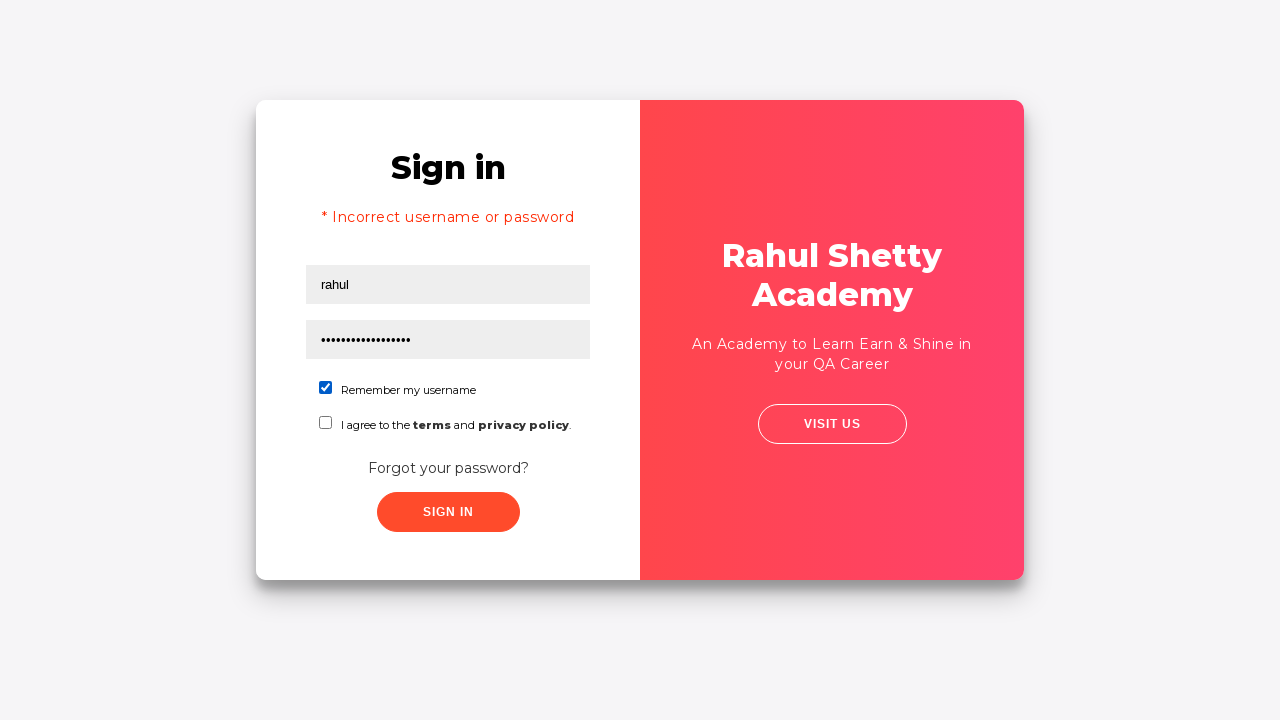

Clicked submit button to log in with correct credentials at (448, 512) on button.submit
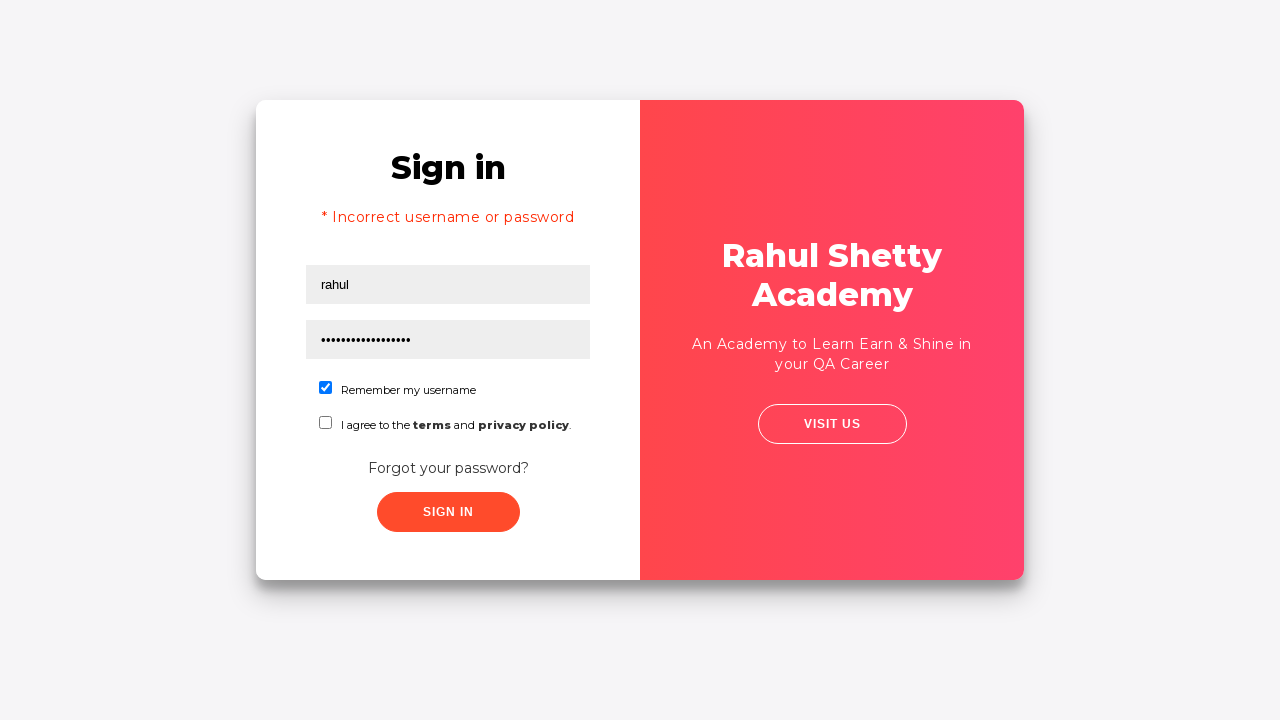

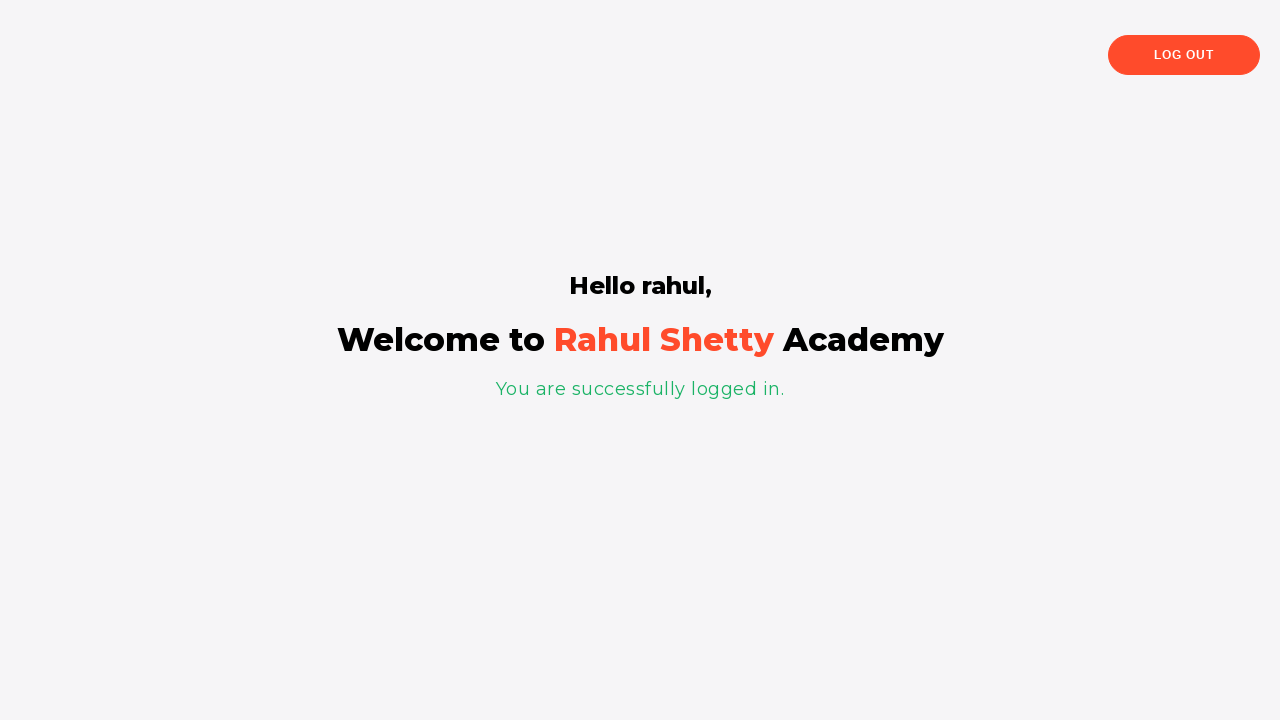